Tests JavaScript execution in browser by scrolling down the page using window.scrollTo

Starting URL: http://formy-project.herokuapp.com/scroll

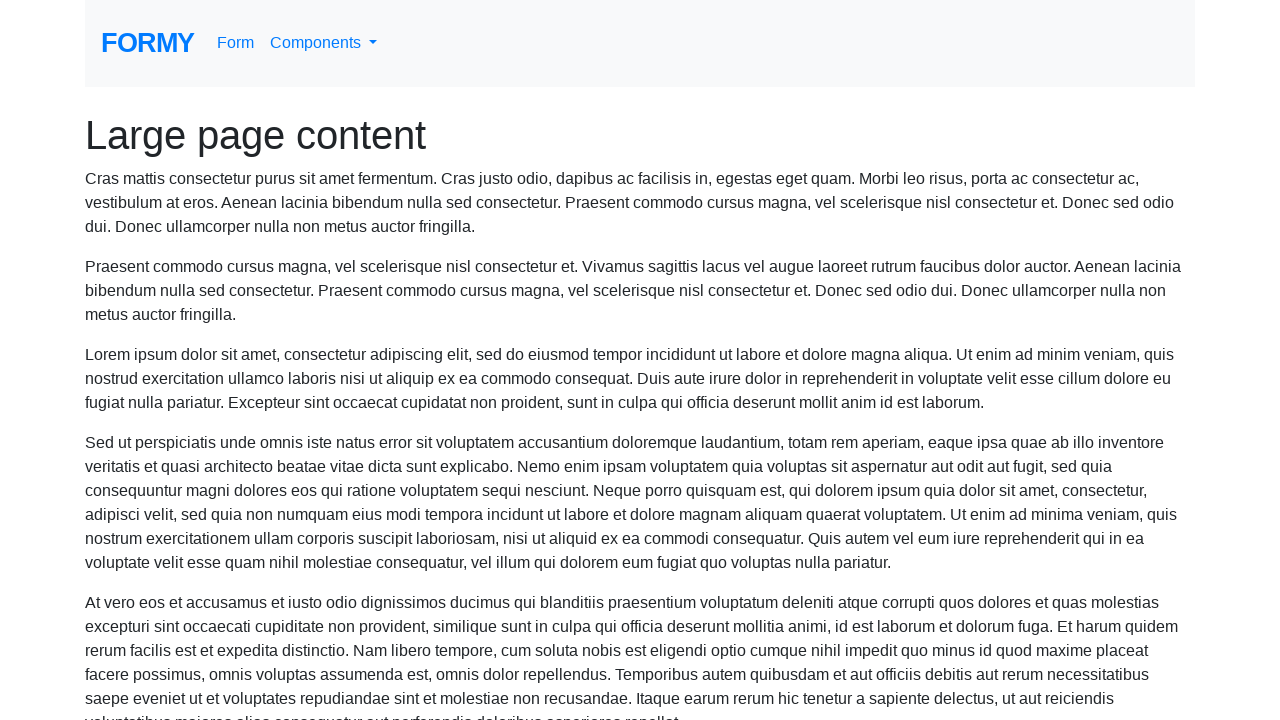

Scrolled down page using window.scrollTo(0, 1000) JavaScript execution
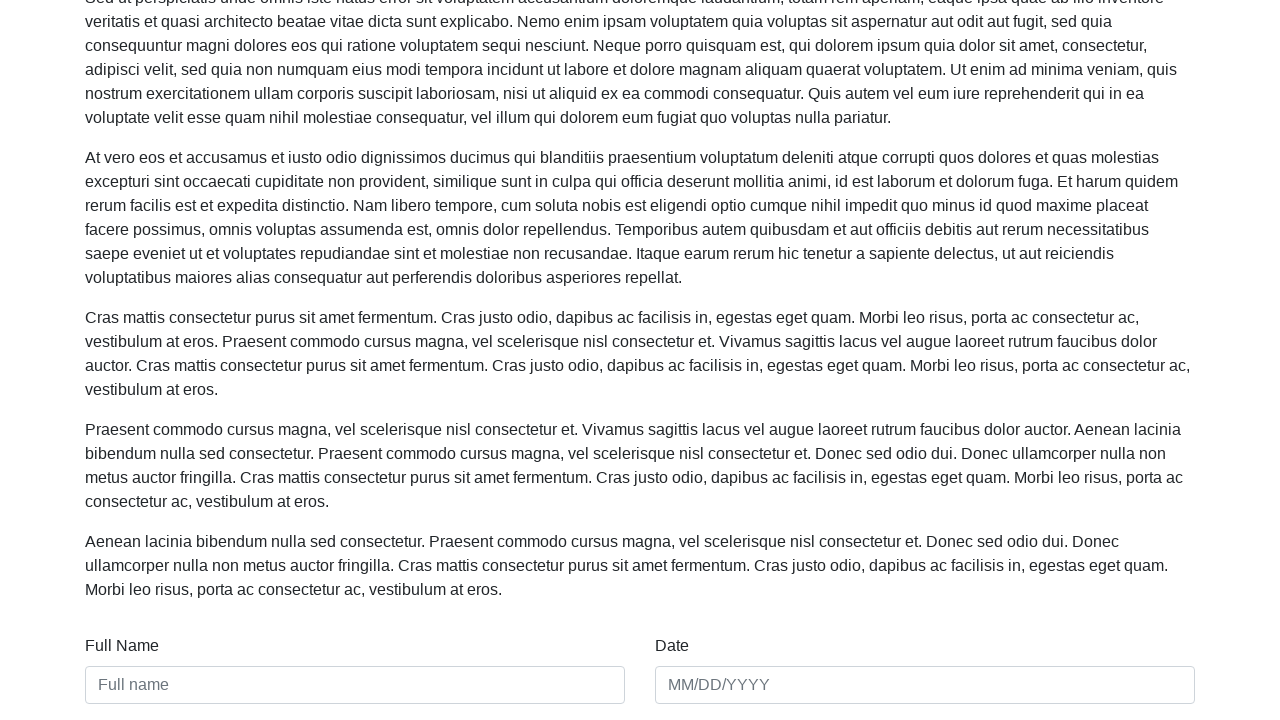

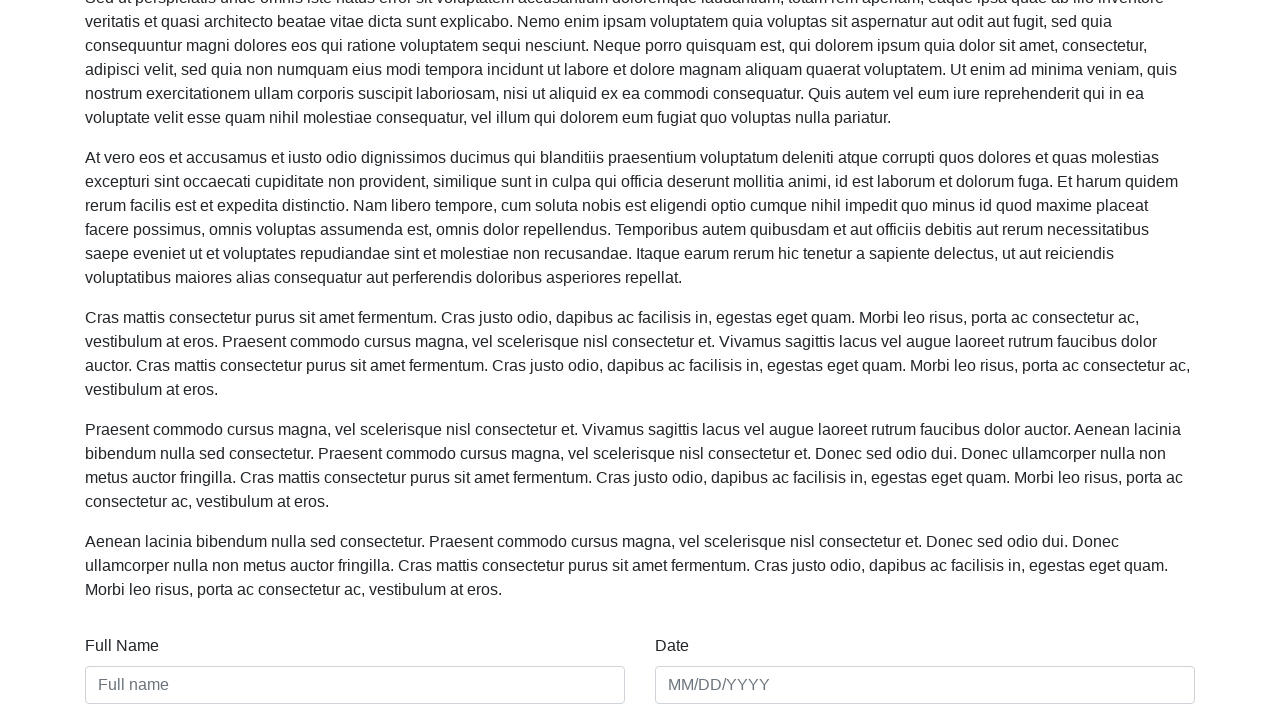